Tests date picker functionality by opening a calendar widget, navigating to a specific month and year (April 2026), and selecting a specific date (15th)

Starting URL: https://testautomationpractice.blogspot.com/

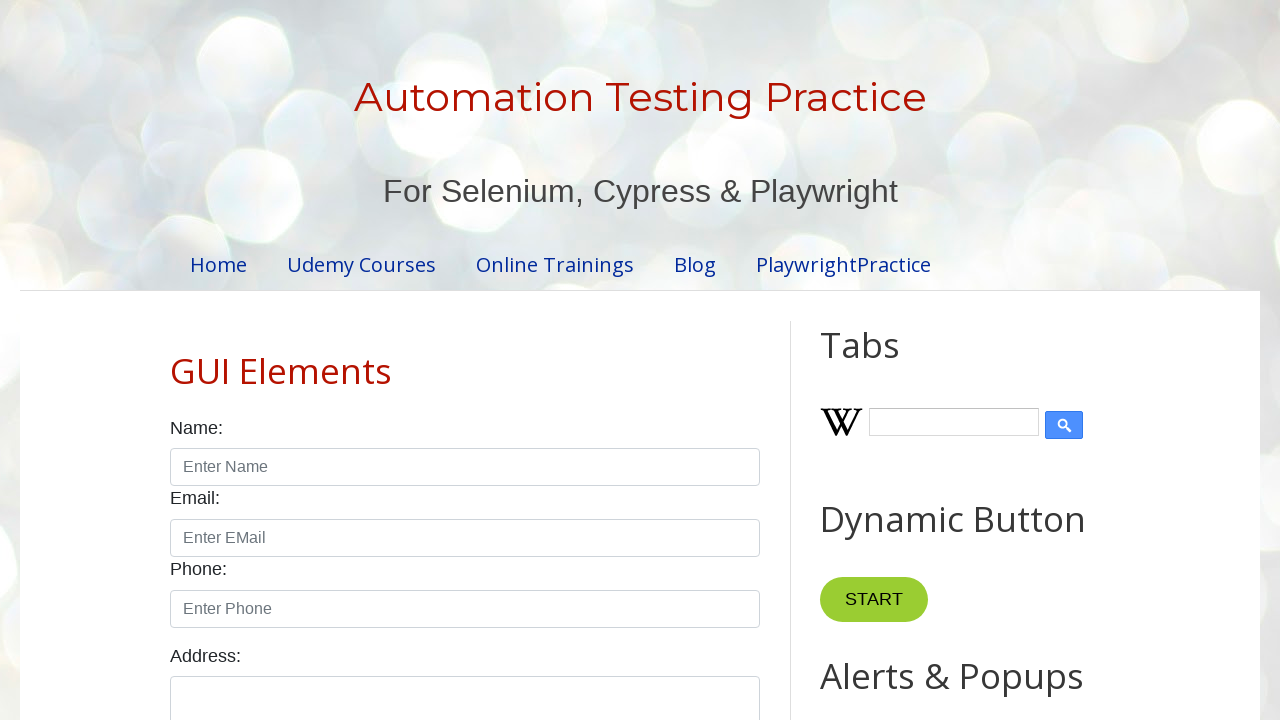

Clicked on date picker to open calendar widget at (515, 360) on #datepicker
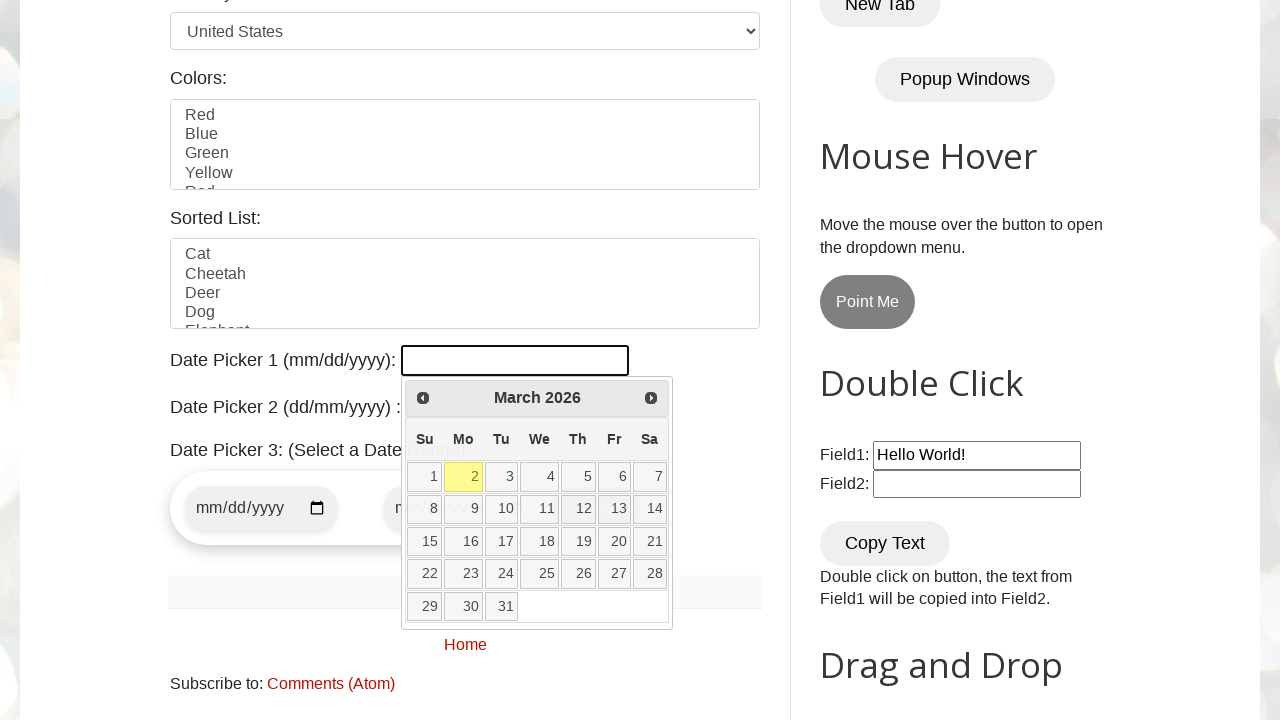

Retrieved current year from date picker
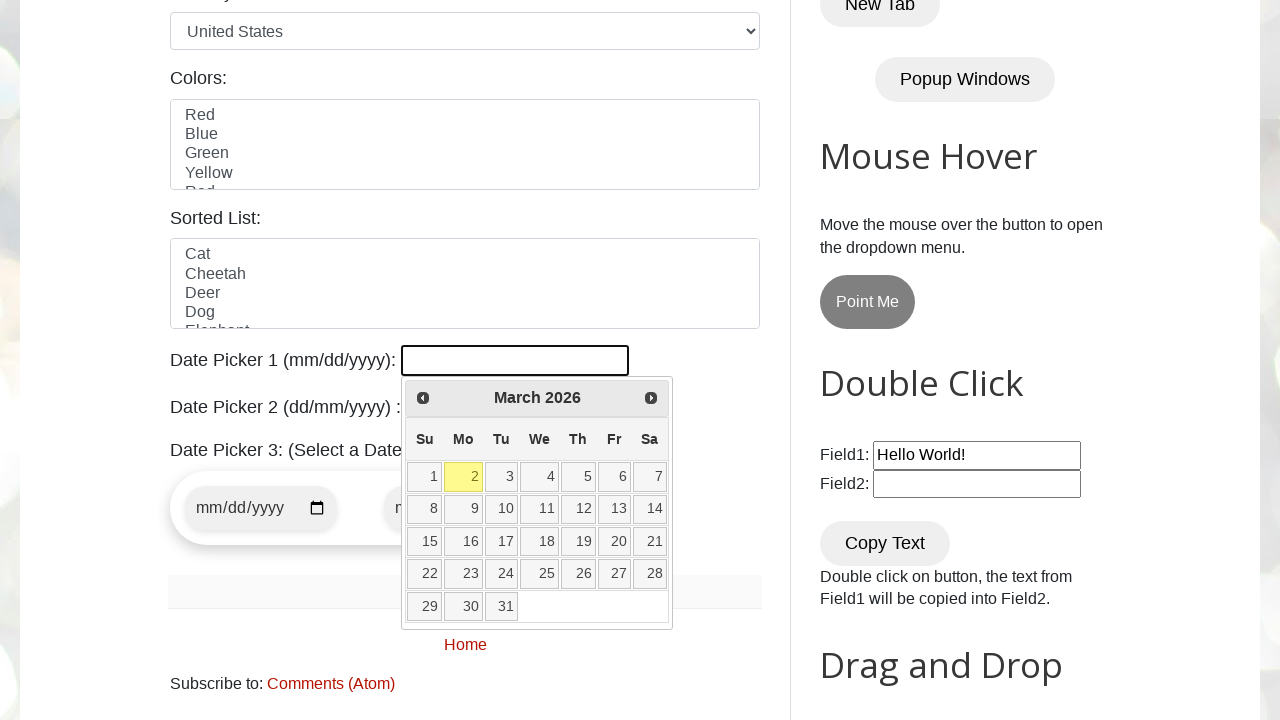

Retrieved current month from date picker
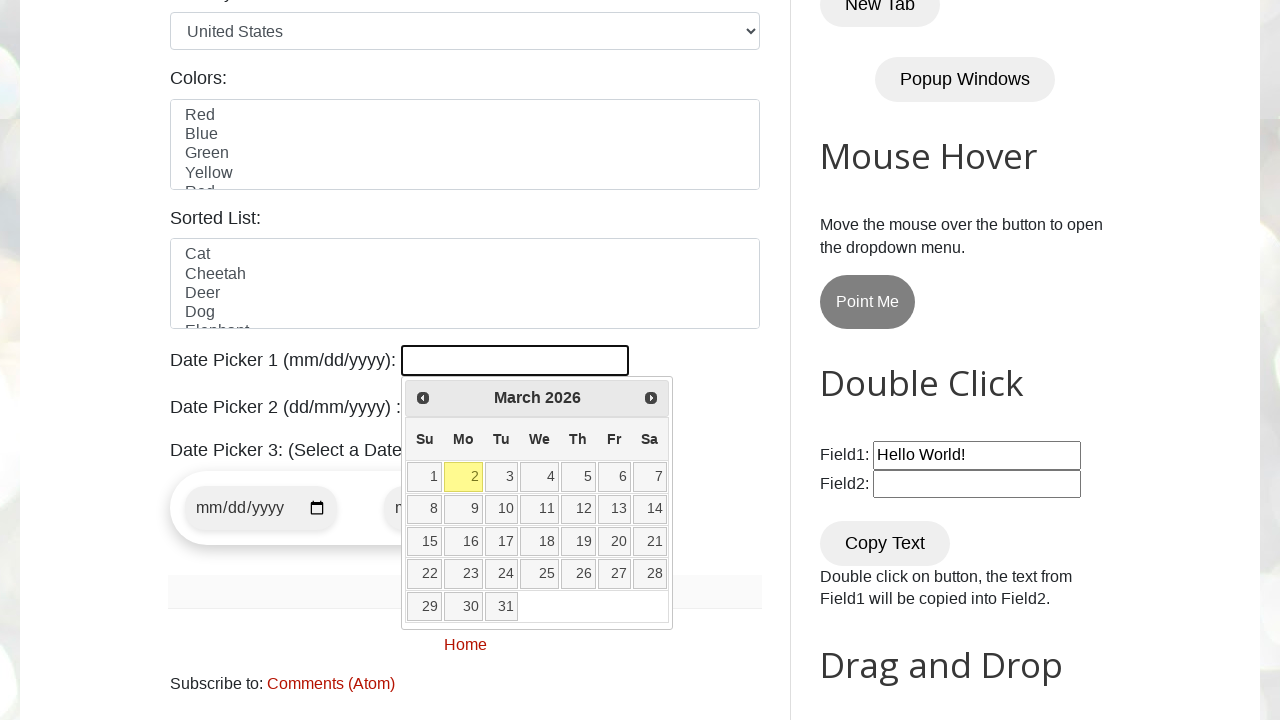

Clicked Next button to navigate forward in calendar at (651, 398) on [title="Next"]
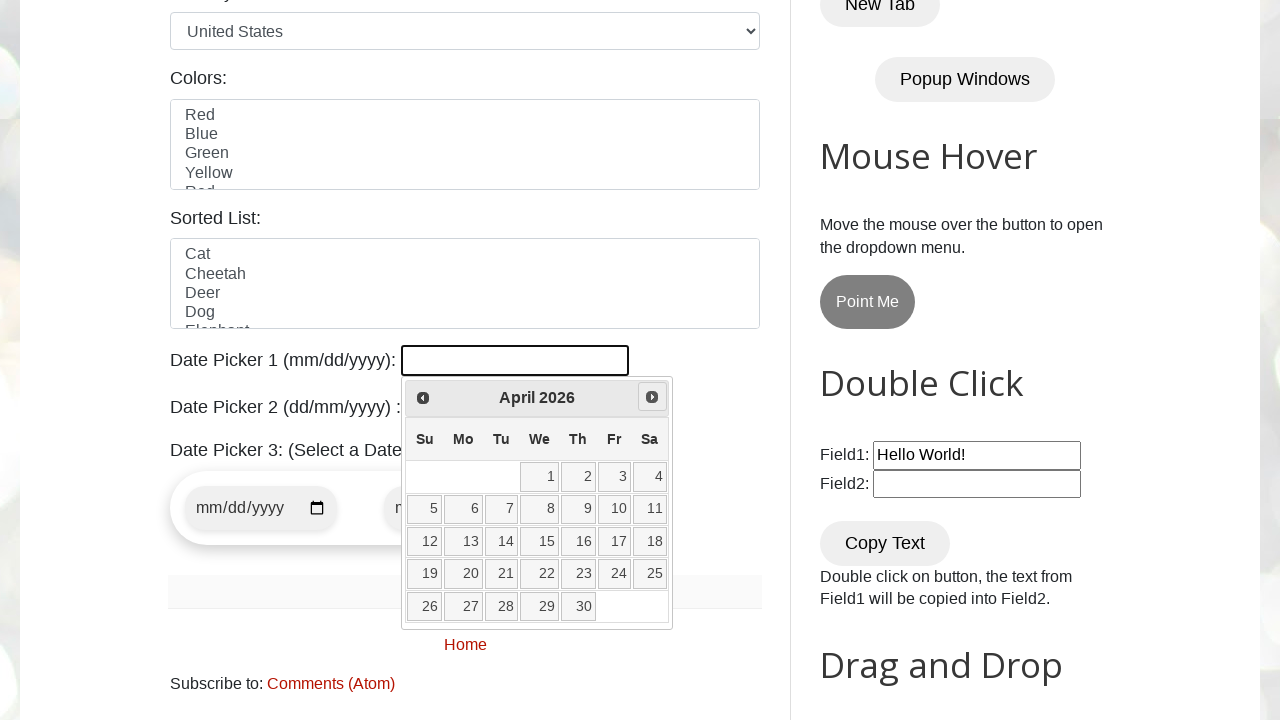

Retrieved current year from date picker
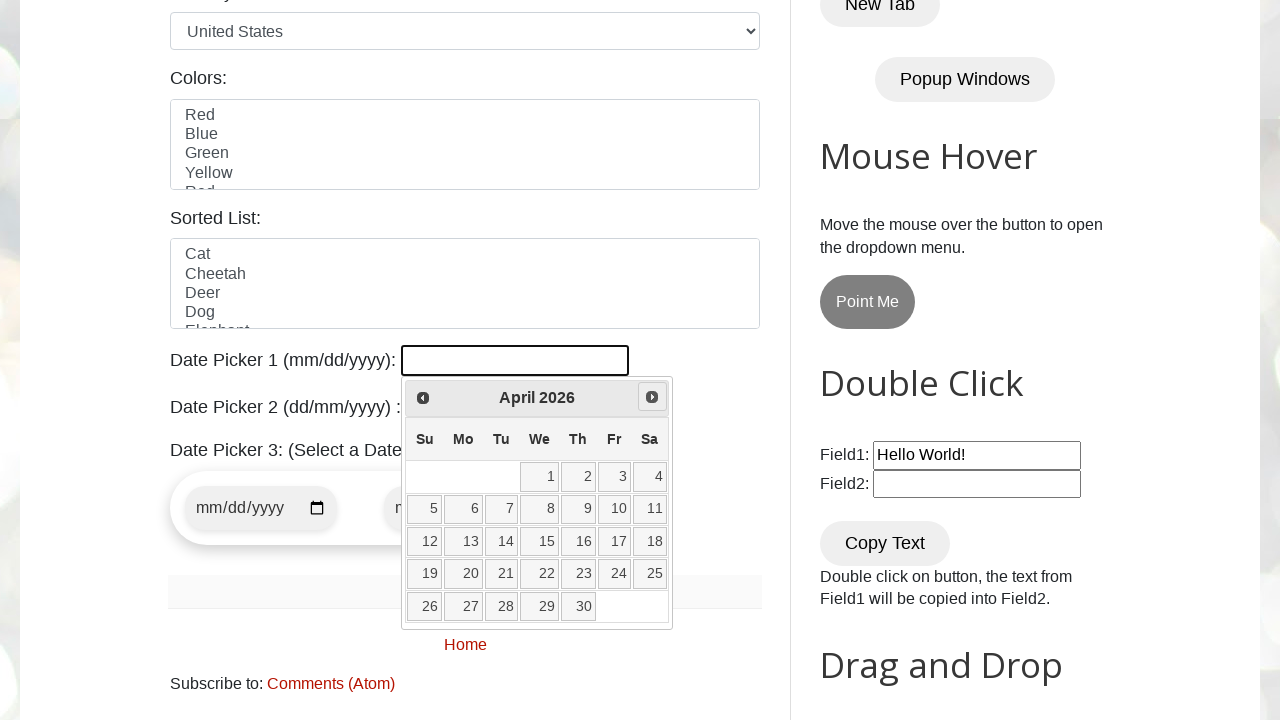

Retrieved current month from date picker
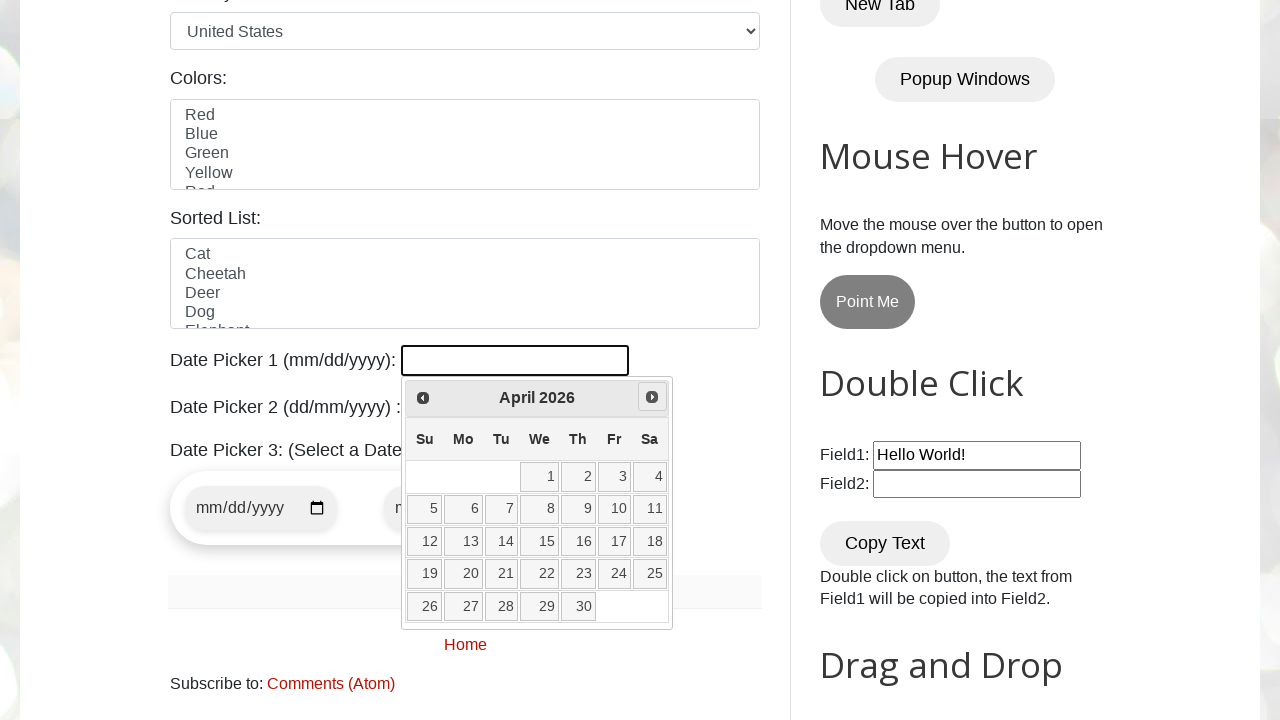

Reached target date: April 2026
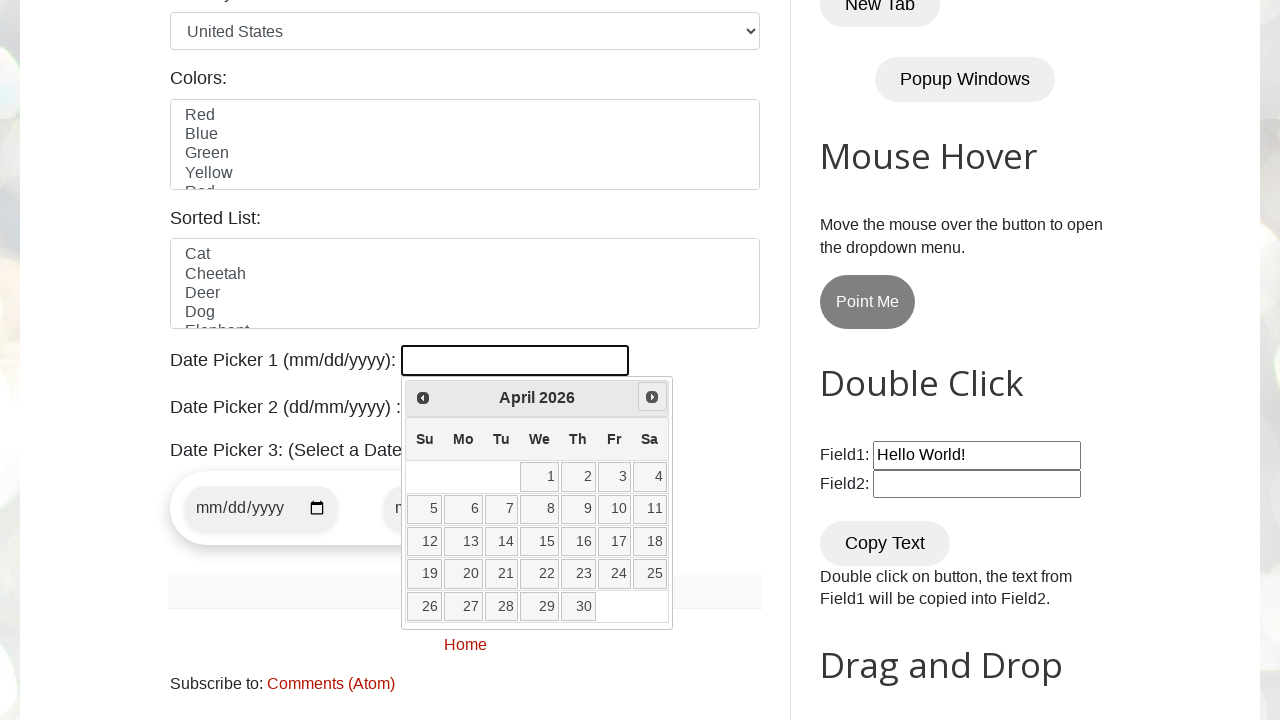

Selected date 15 from calendar at (540, 542) on //a[@class='ui-state-default'][text()='15']
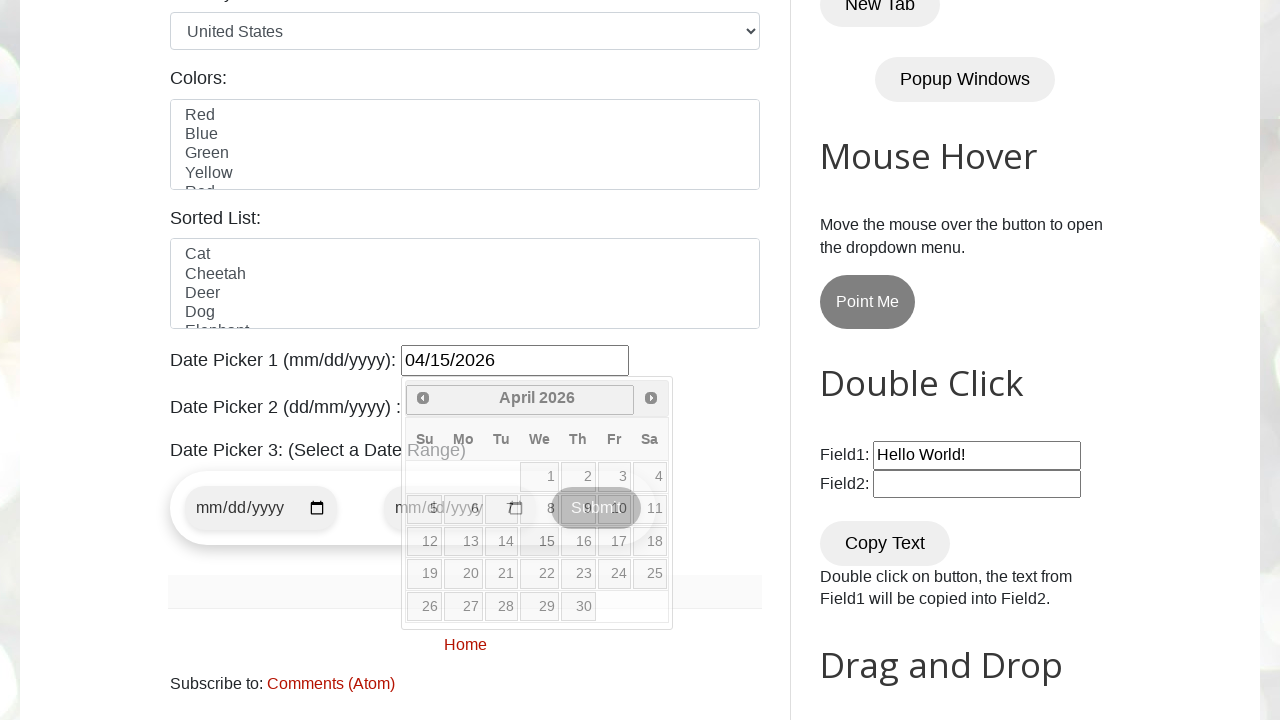

Waited for date selection to be processed
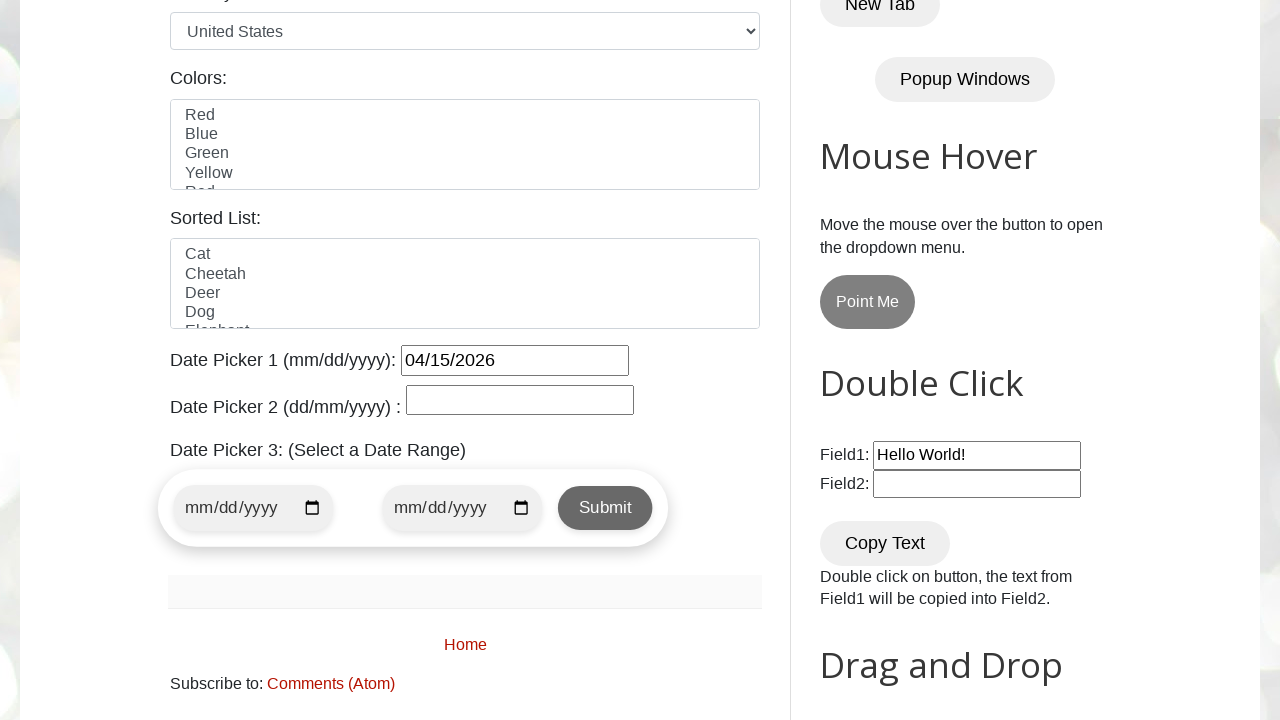

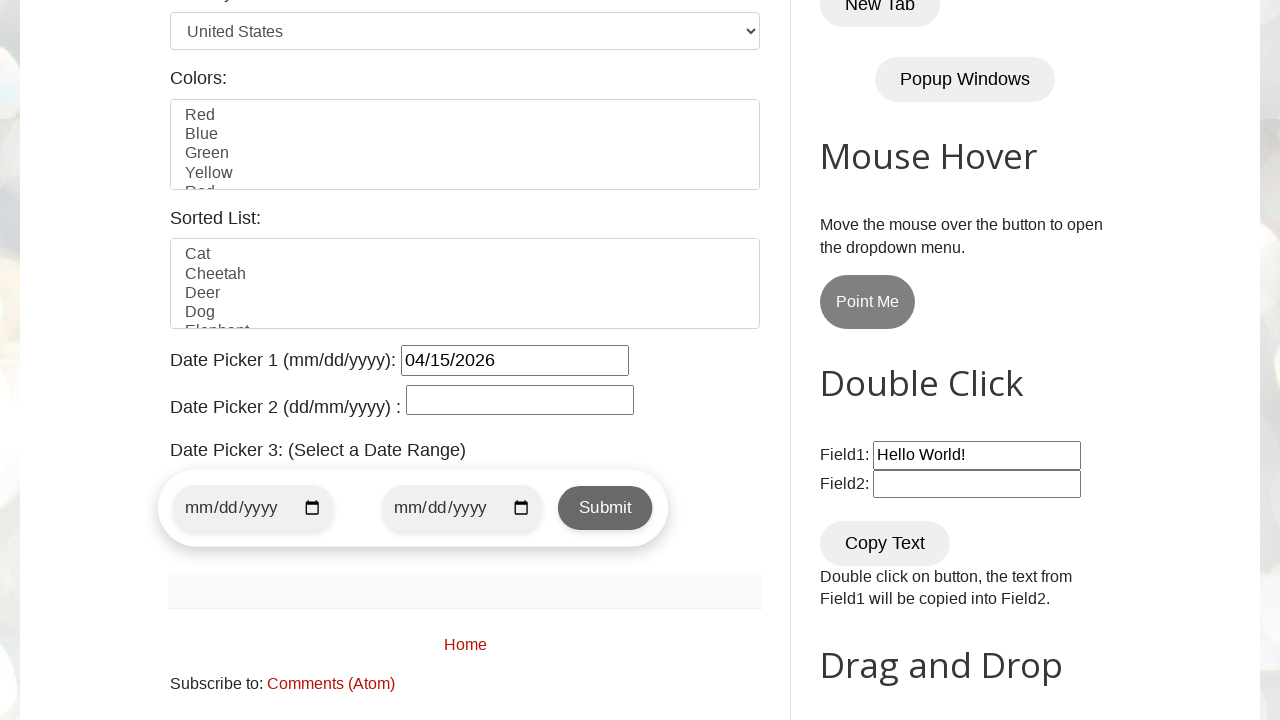